Tests AJAX form submission by filling in a title and description field, then clicking the submit button and waiting for the submission to complete

Starting URL: https://www.lambdatest.com/selenium-playground/ajax-form-submit-demo

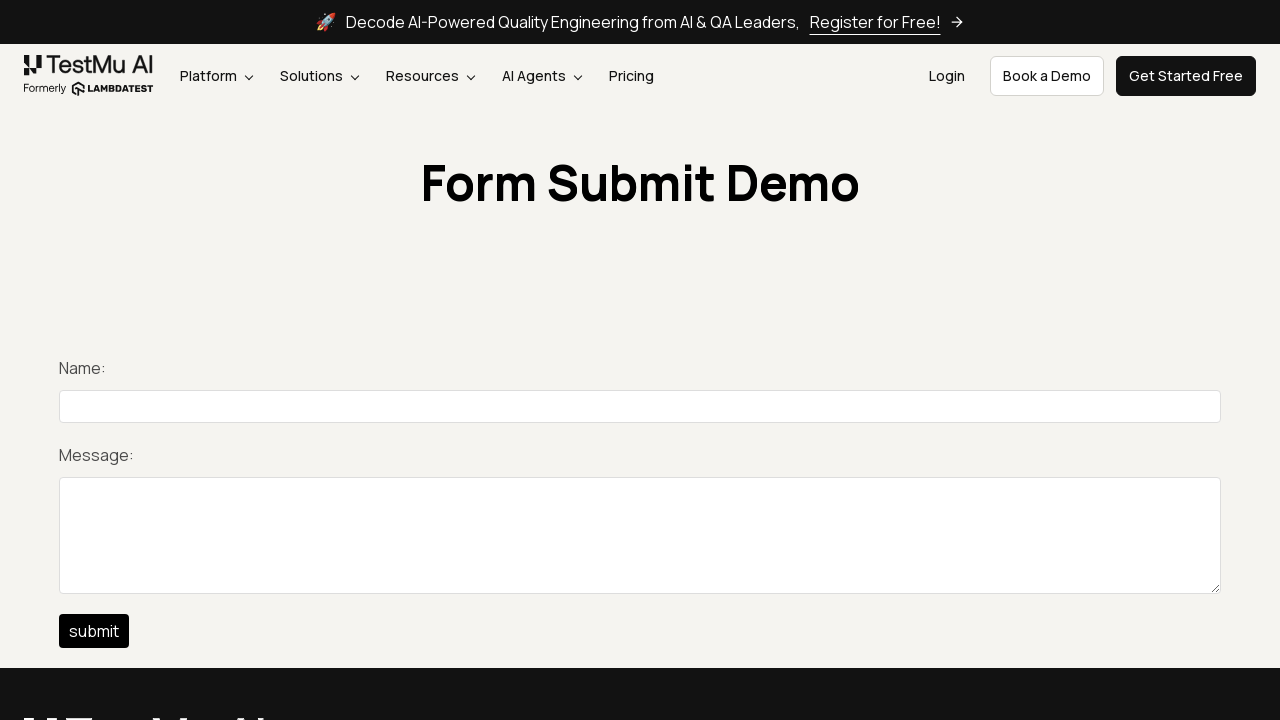

Filled title field with 'admin@admin.com' on xpath=//input[@id="title"]
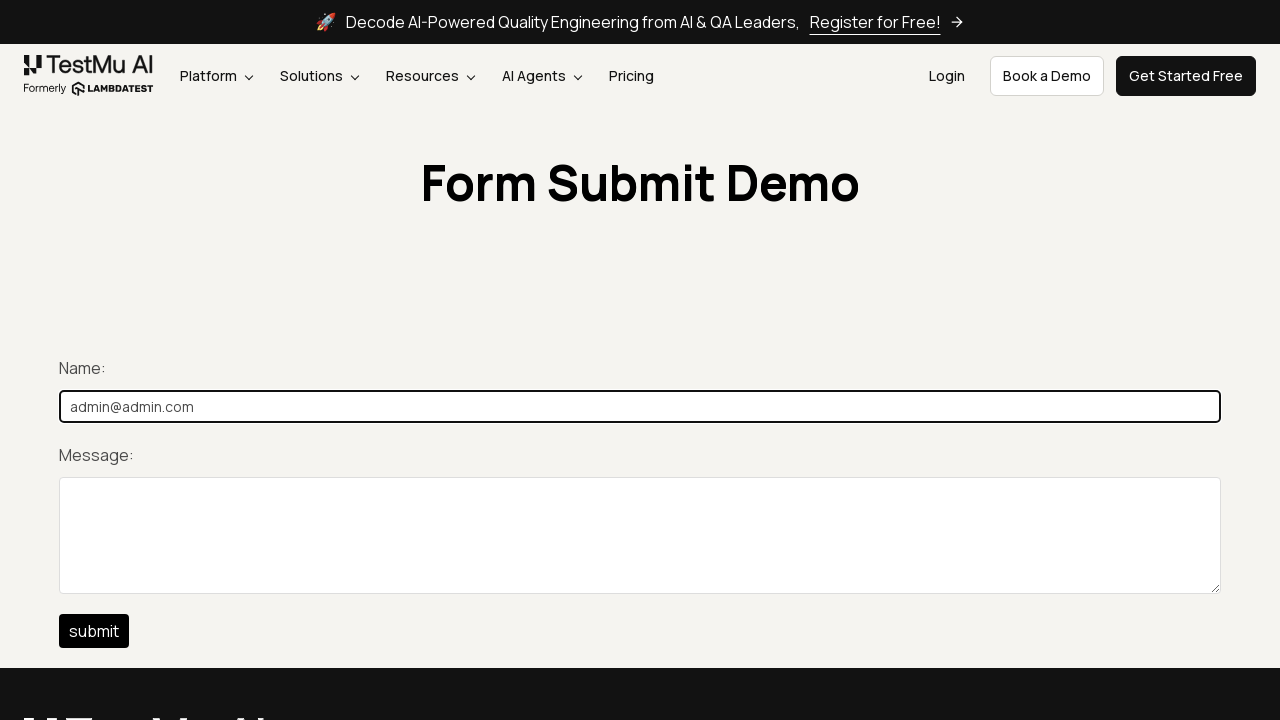

Filled description field with 'I am the best' on xpath=//textarea[@id="description"]
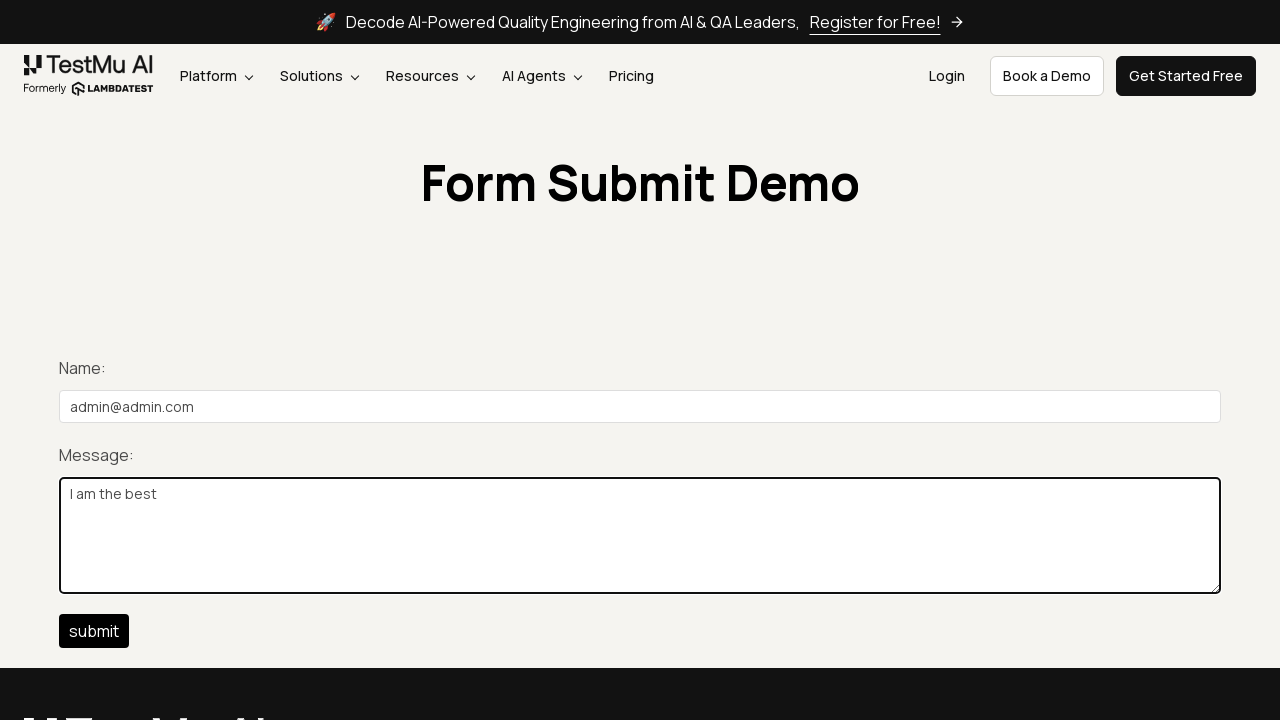

Clicked submit button to submit AJAX form at (94, 631) on xpath=//input[@id="btn-submit"]
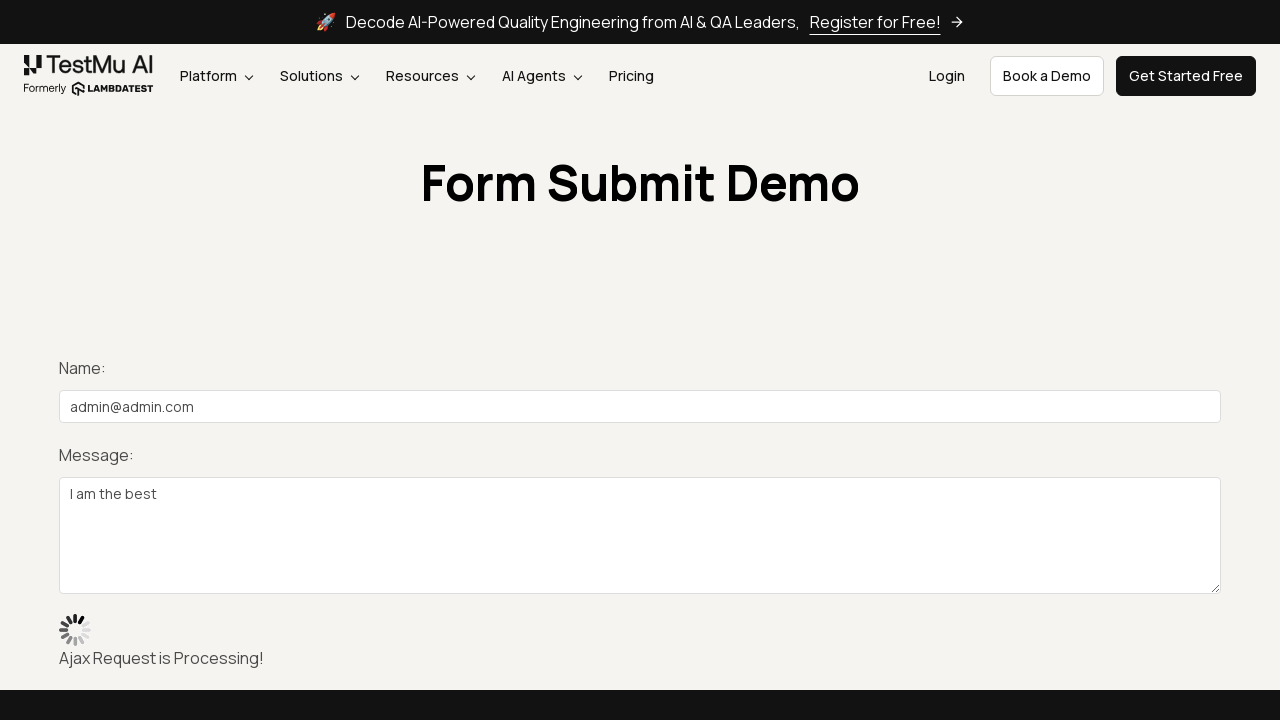

Waited for submit button to disappear, indicating form submission completed
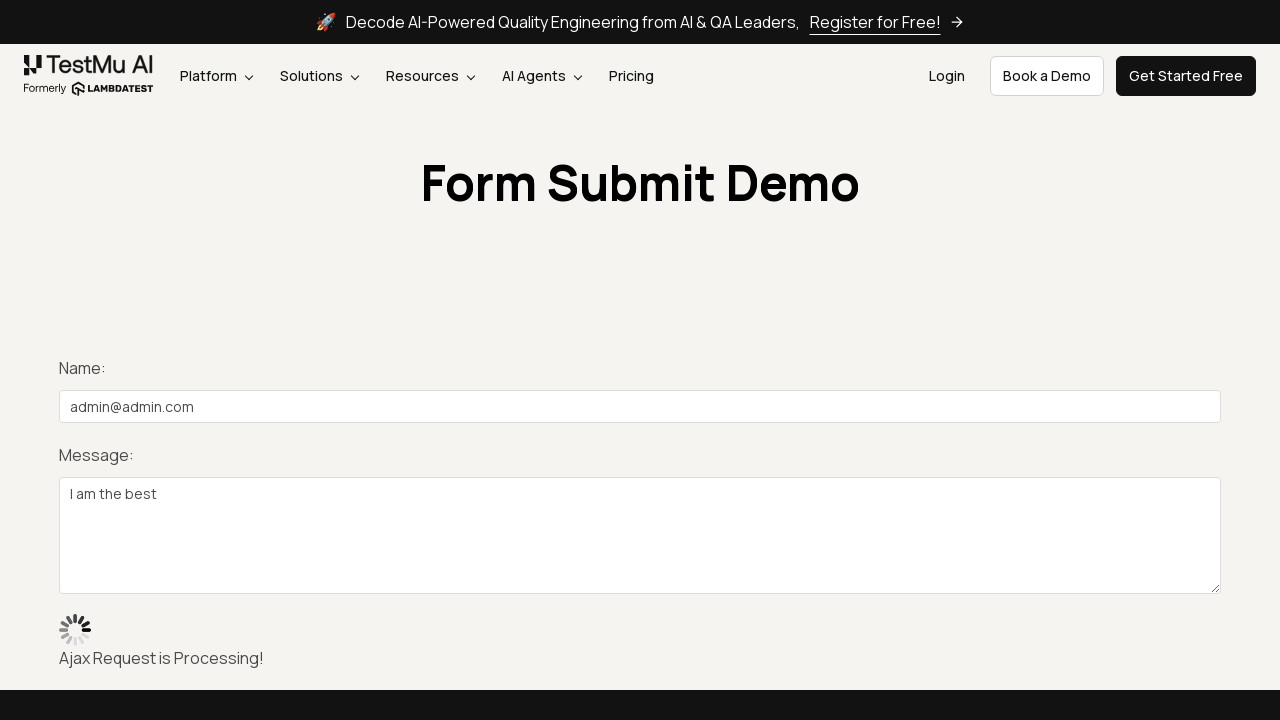

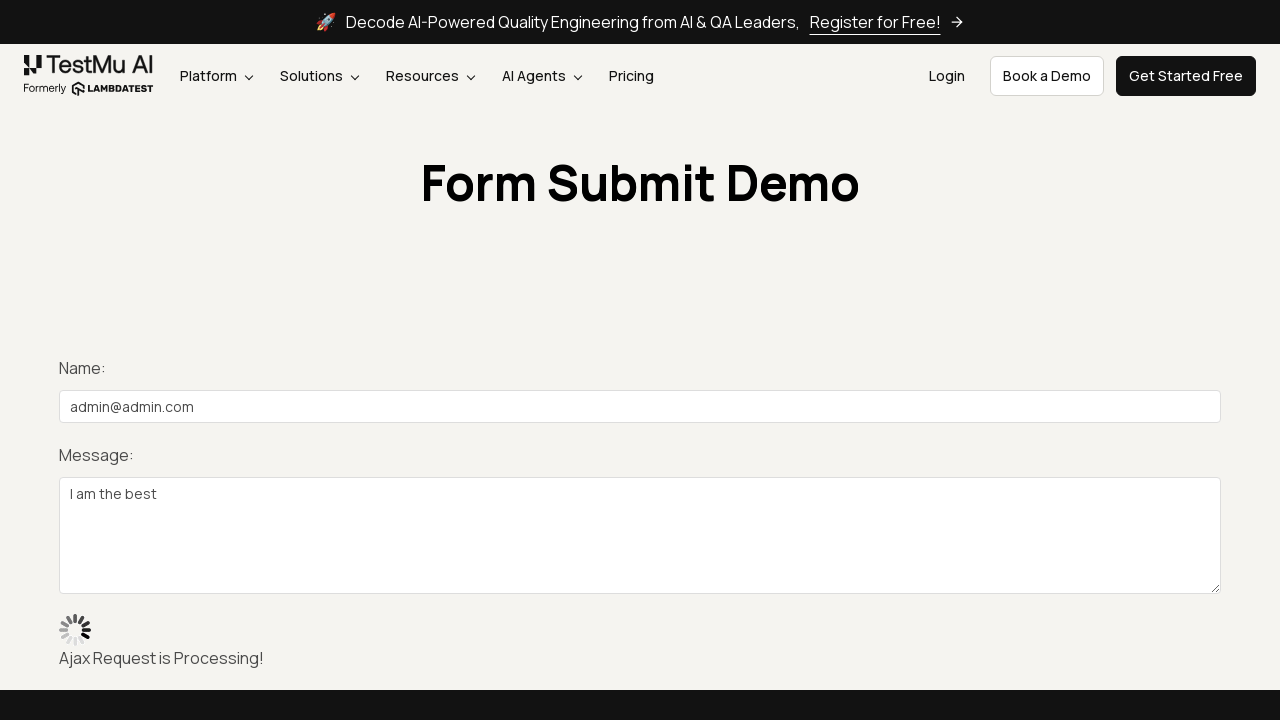